Tests frame handling by switching between the main page and an iframe, filling input fields in both contexts

Starting URL: https://www.hyrtutorials.com/p/frames-practice.html

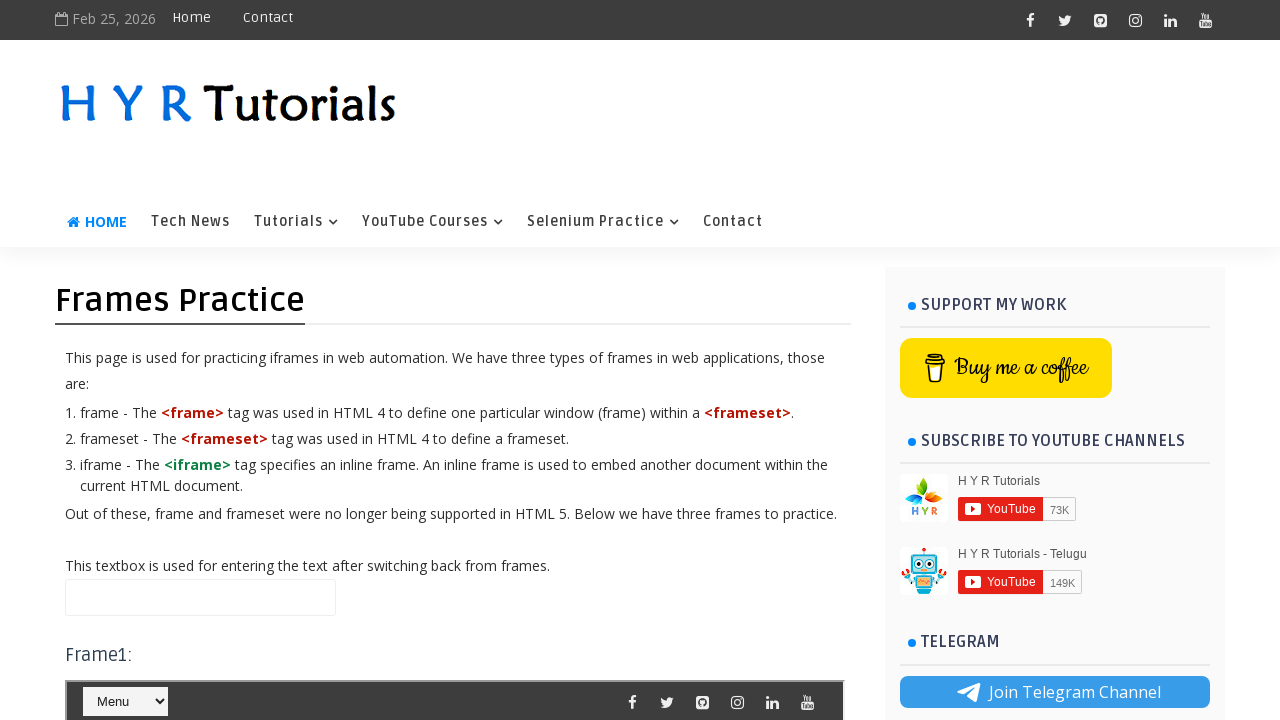

Counted iframes on the page
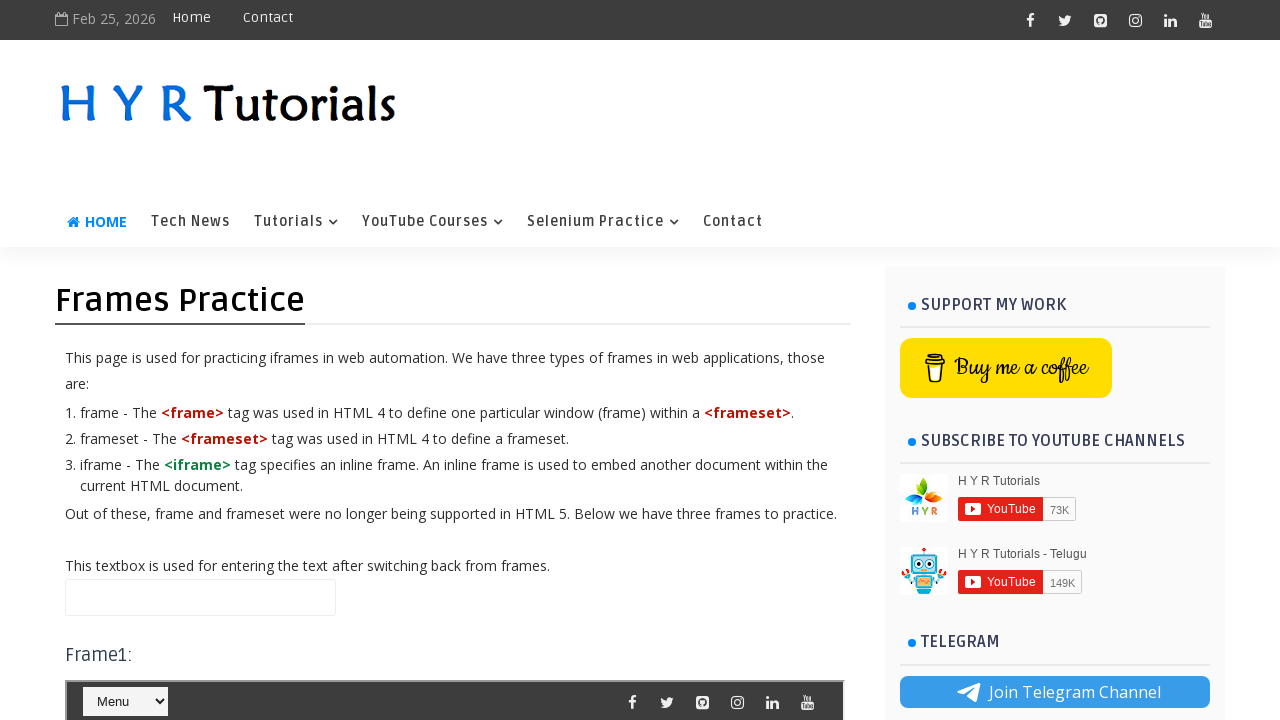

Filled main page input field with 'Staying at Main Page' on //input[@id='name']
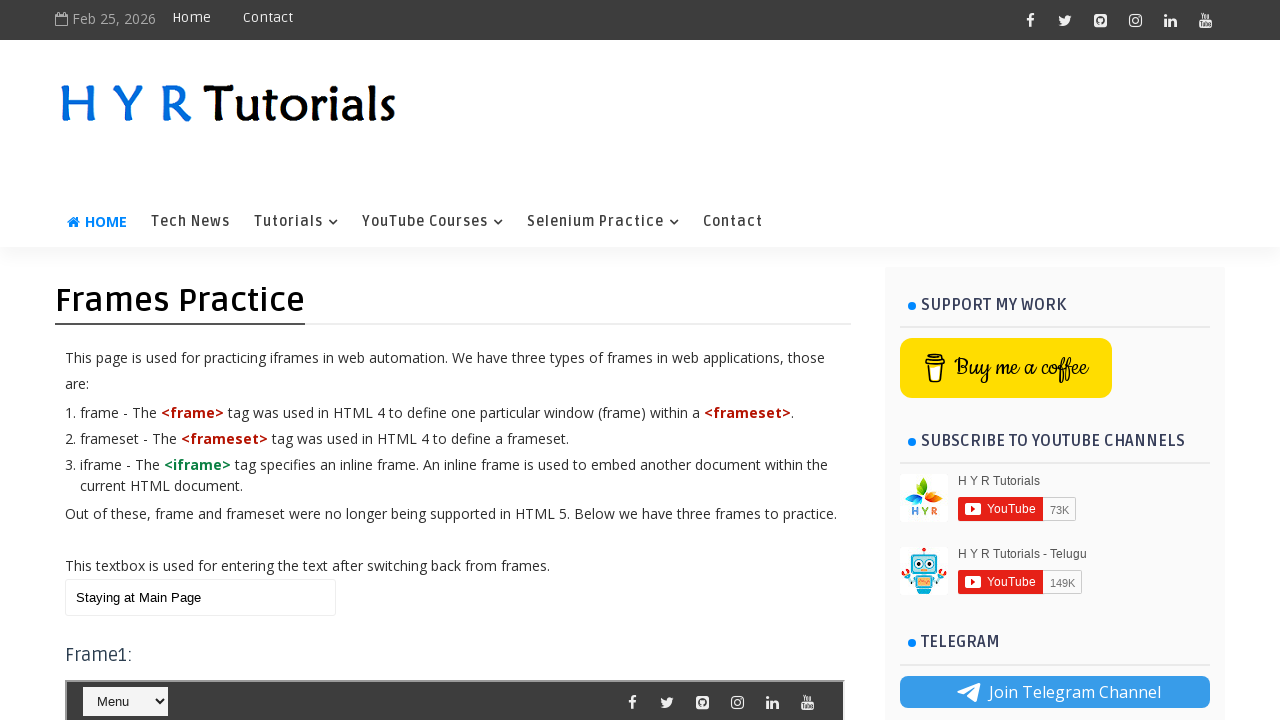

Retrieved page title
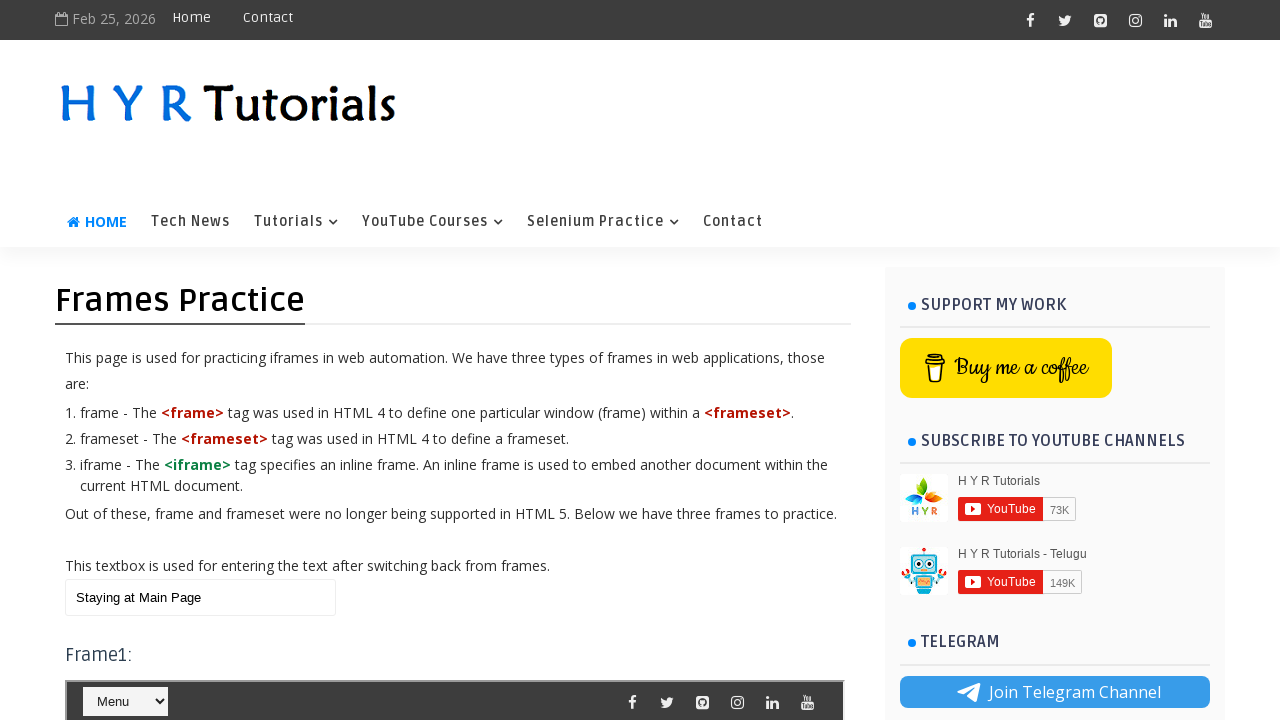

Located iframe with id 'frm1'
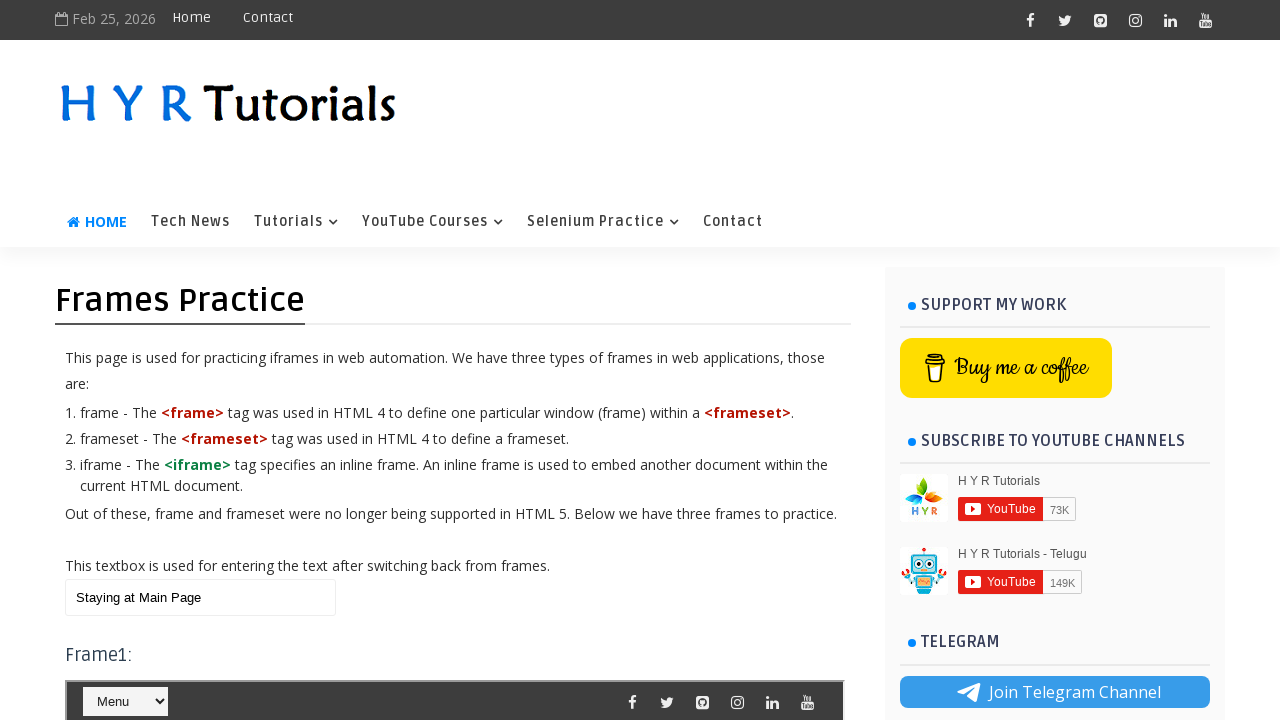

Retrieved page URL while in frame context
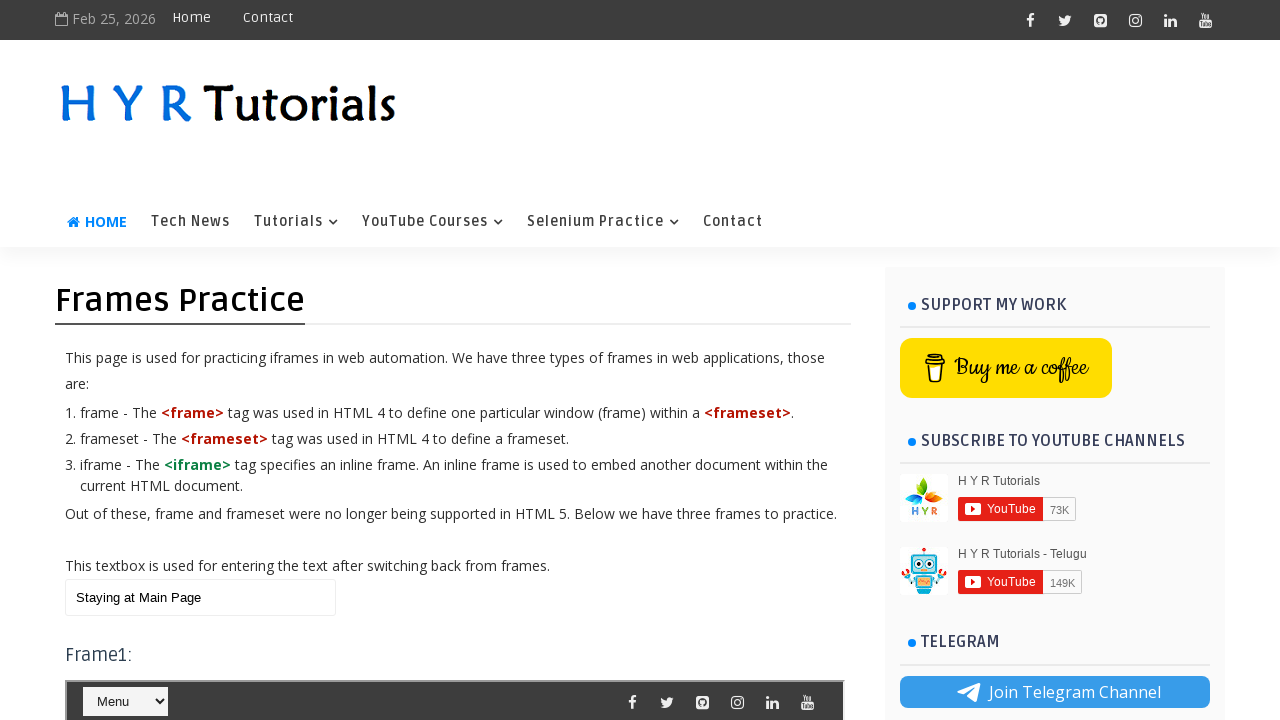

Retrieved page title while in frame context
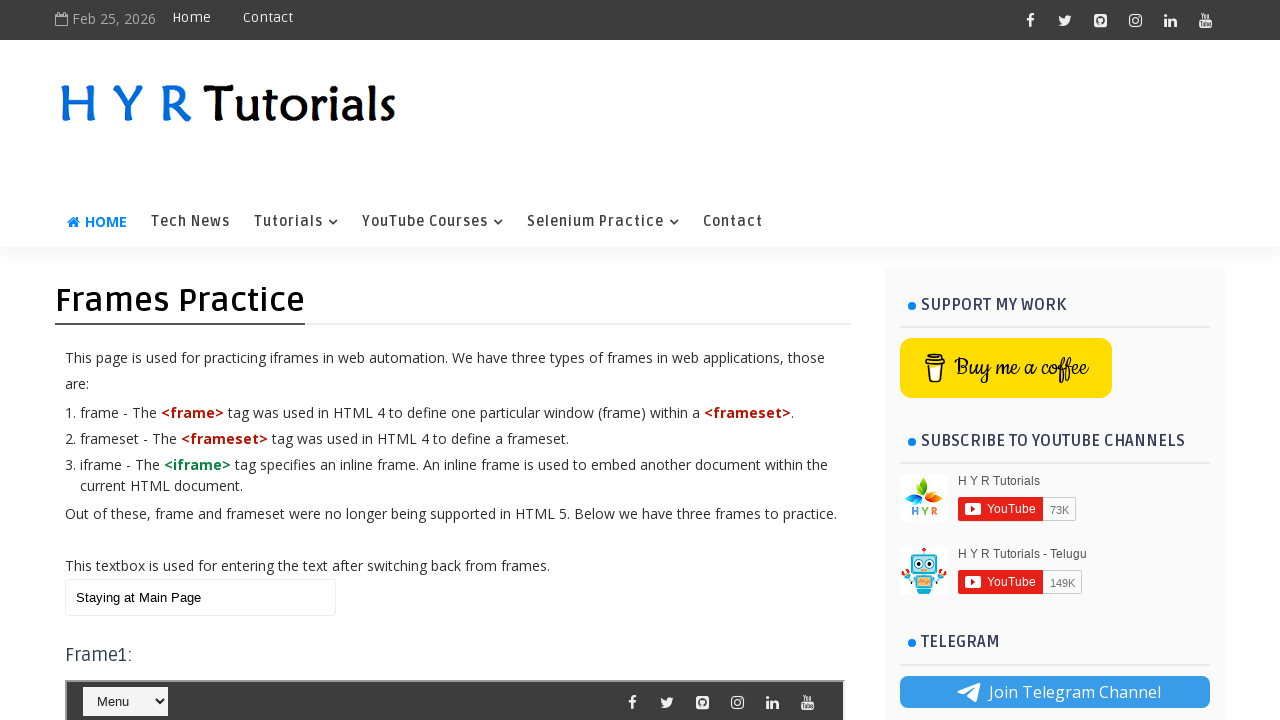

Filled main page input field with 'Staying at Main Page after frame' after returning from iframe context on //input[@id='name']
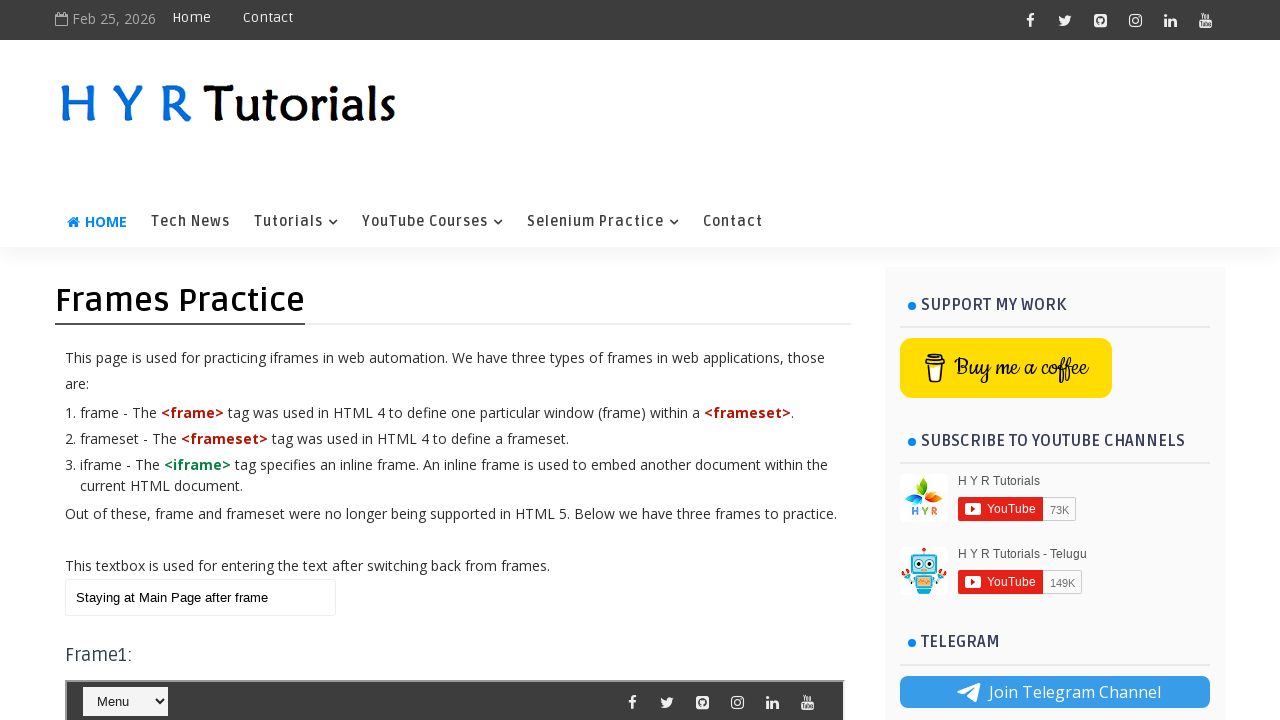

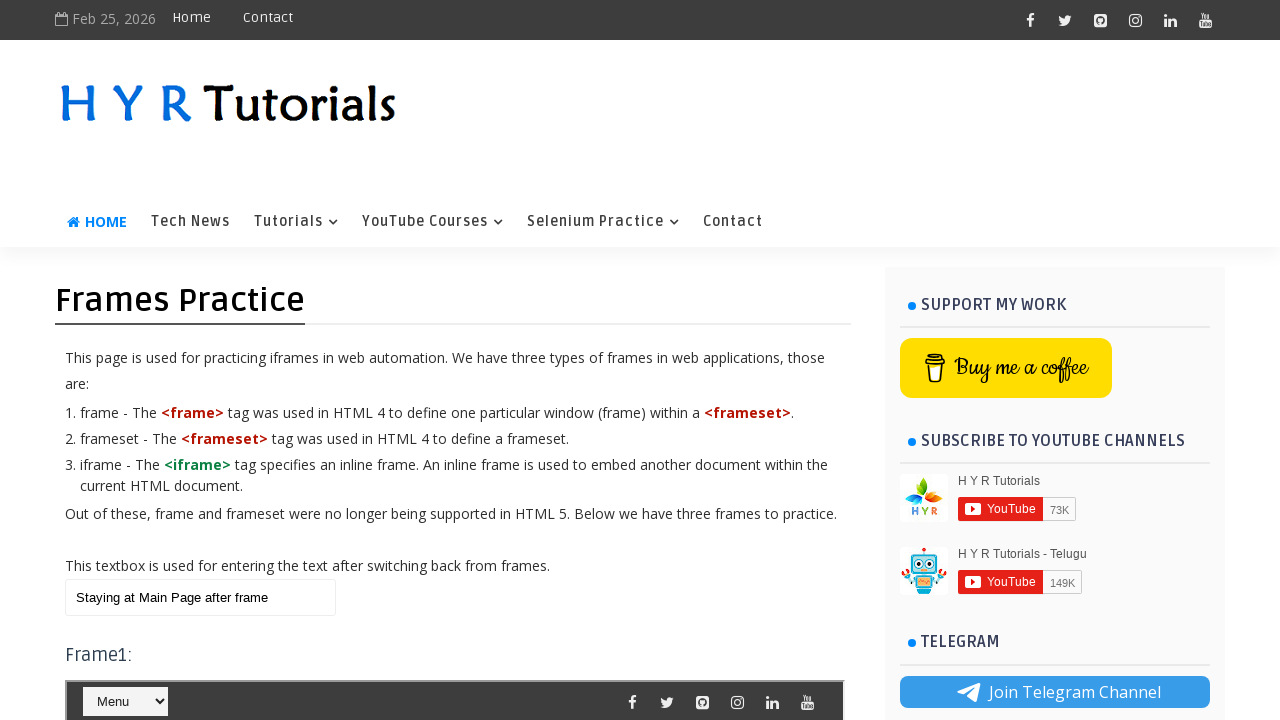